Verifies that usernames in a table are correctly formatted based on first and last names by checking each row

Starting URL: http://www.automationbykrishna.com

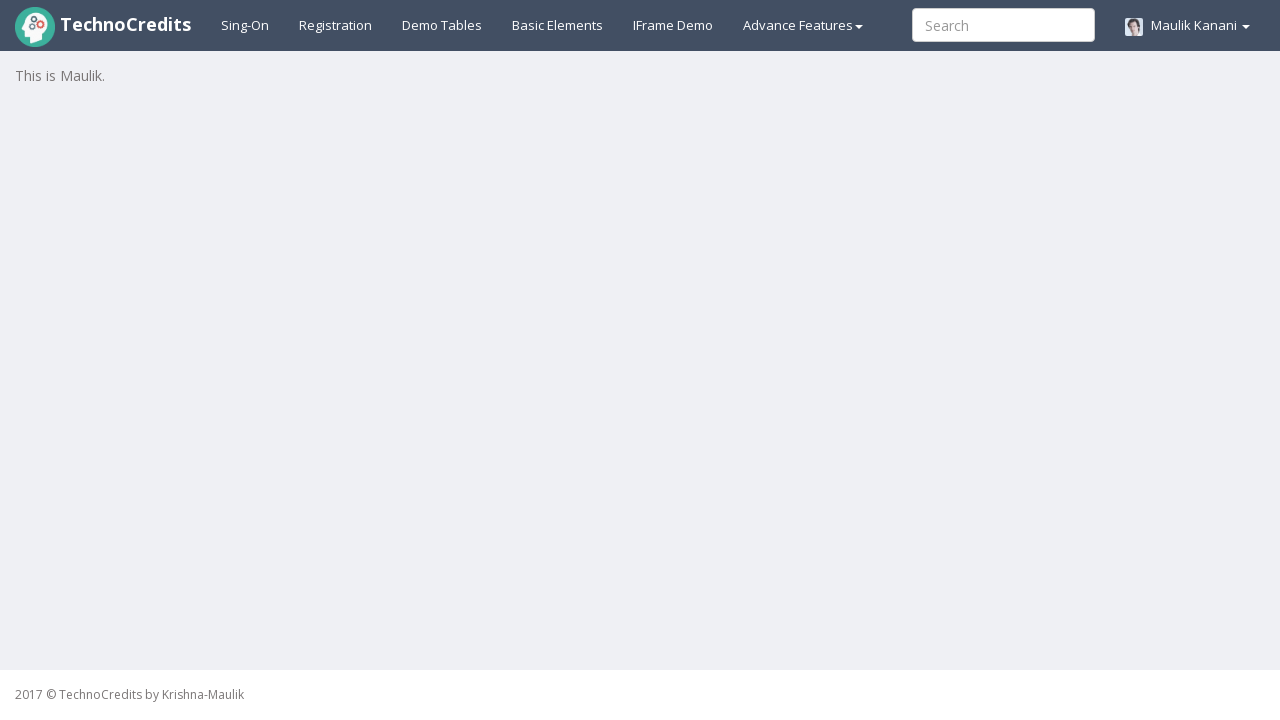

Clicked on demo table link at (442, 25) on a#demotable
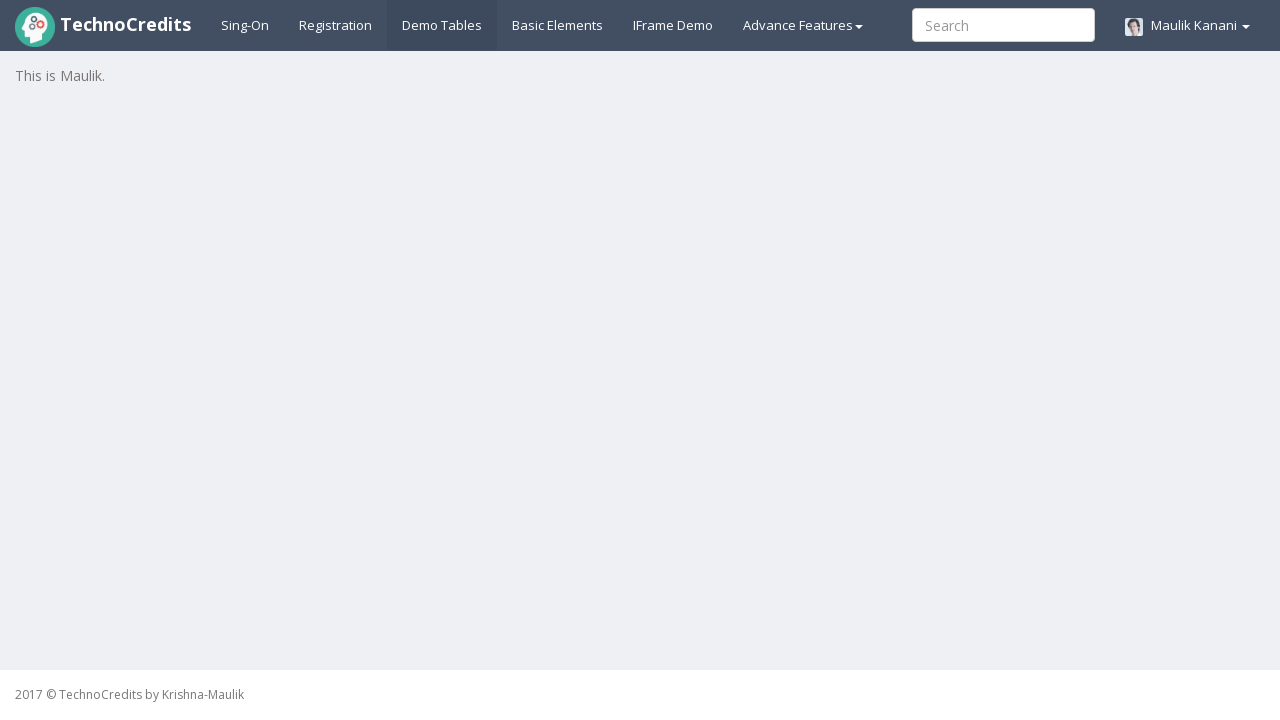

Table #table1 became visible
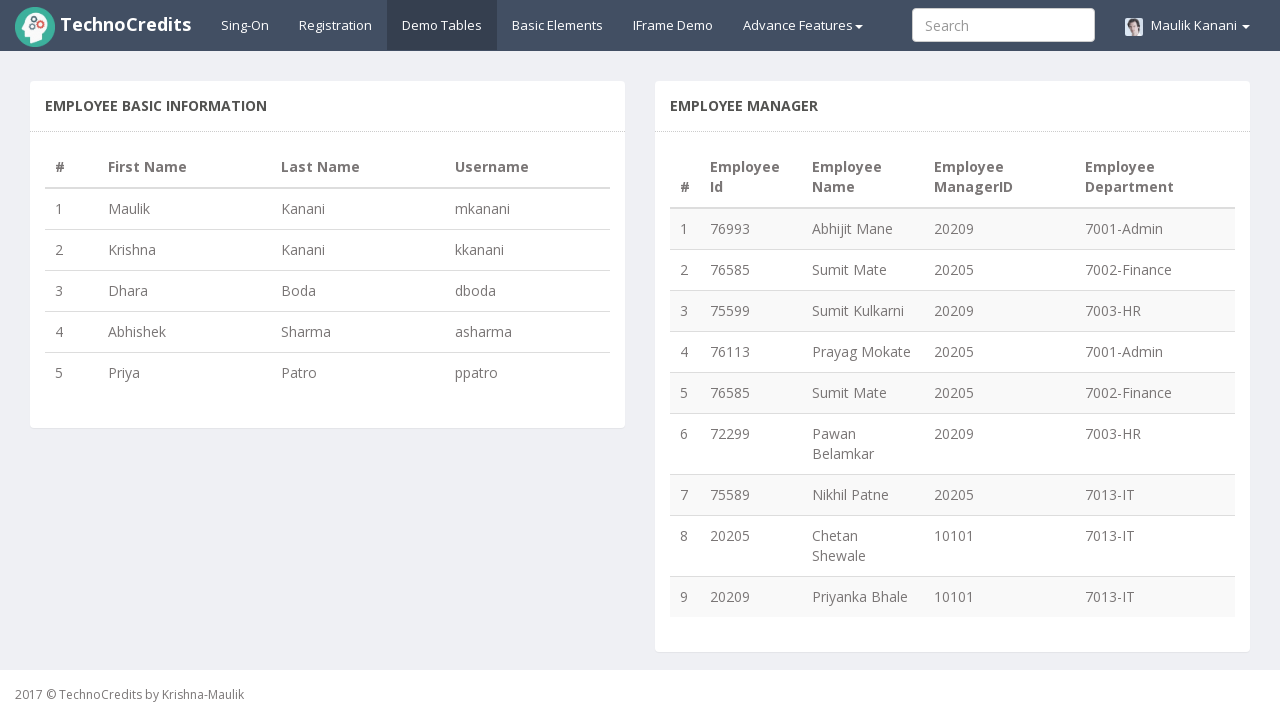

Retrieved all 5 rows from table body
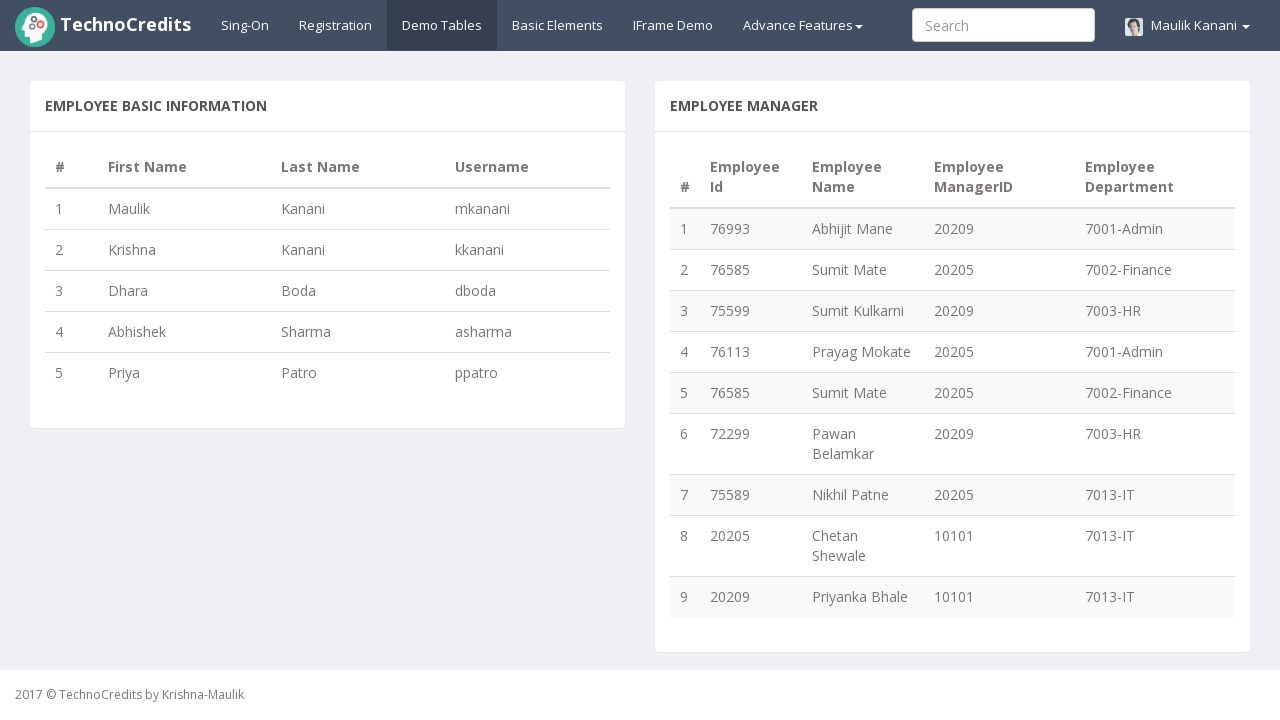

Retrieved first name from row 1: 'Maulik'
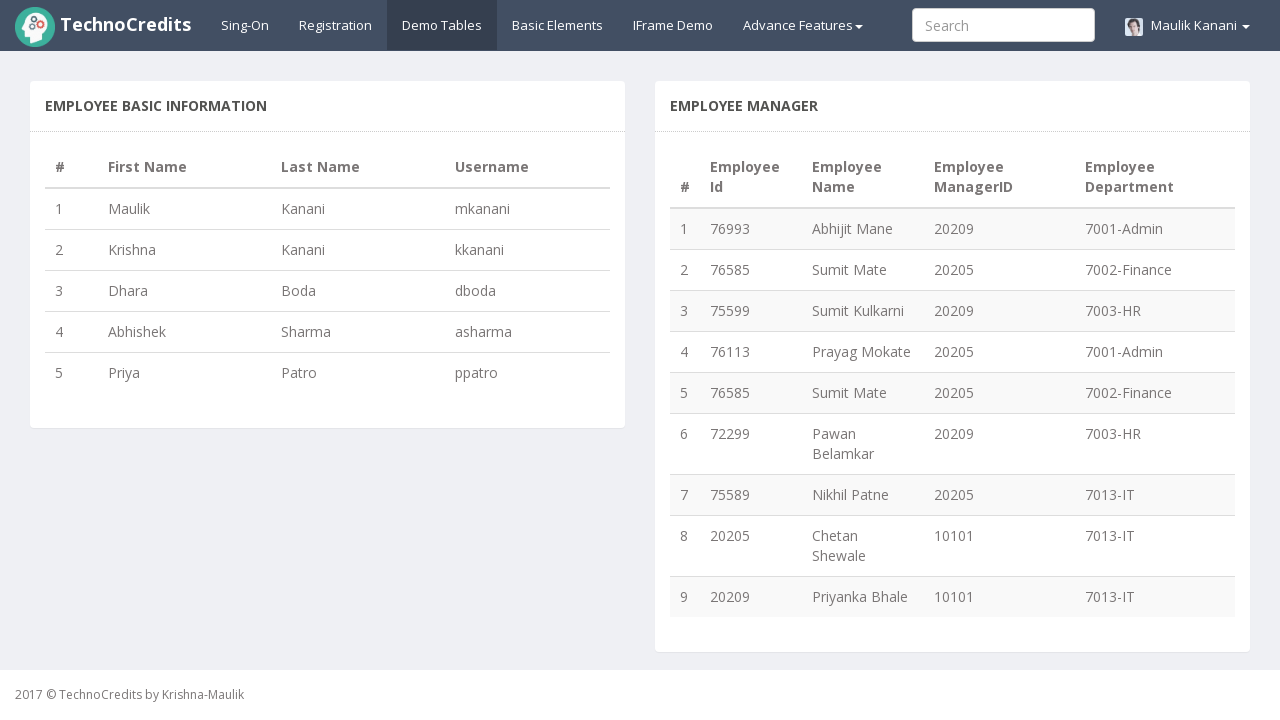

Retrieved last name from row 1: 'Kanani'
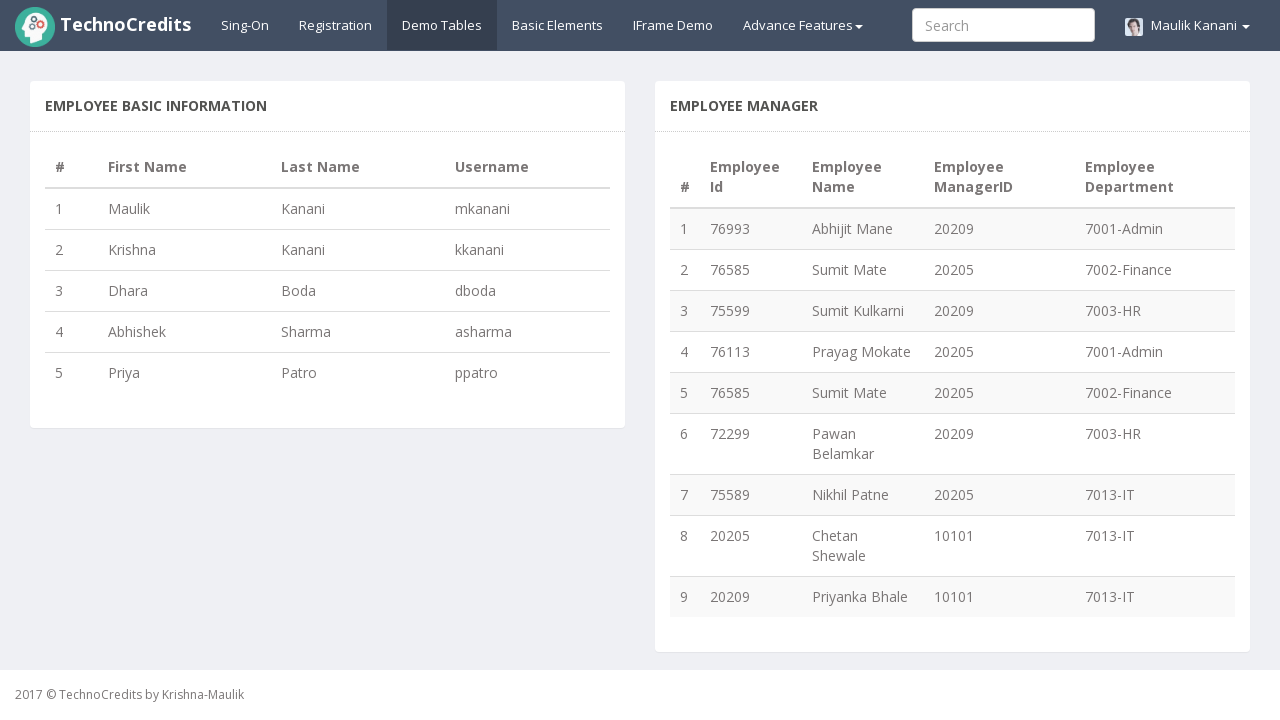

Retrieved actual username from row 1: 'mkanani'
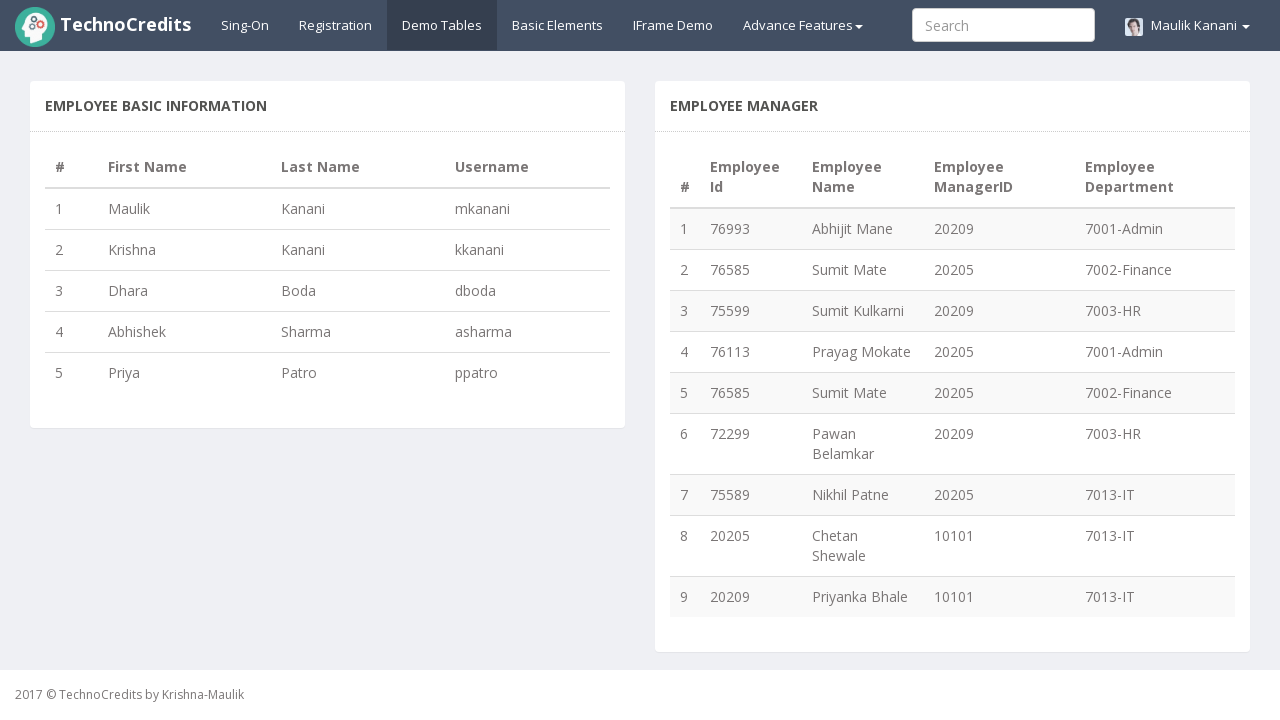

Calculated expected username for row 1: 'mkanani'
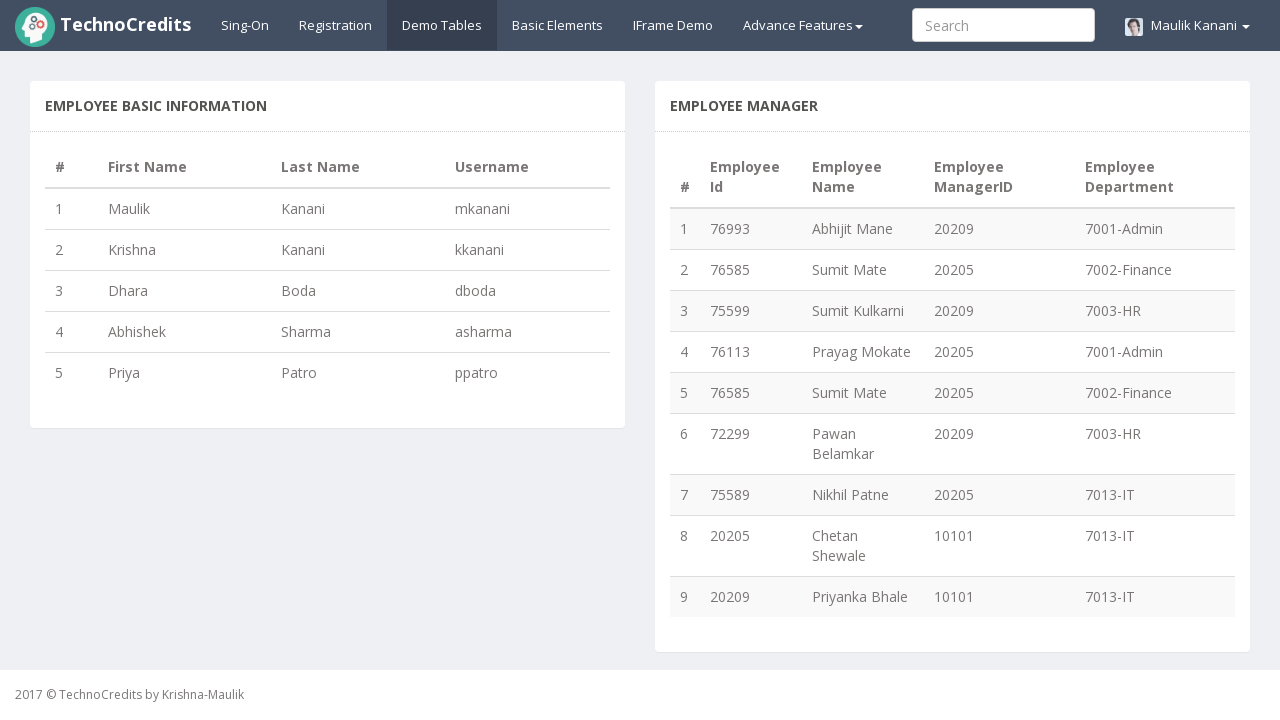

Verified username in row 1 matches expected format: 'mkanani'
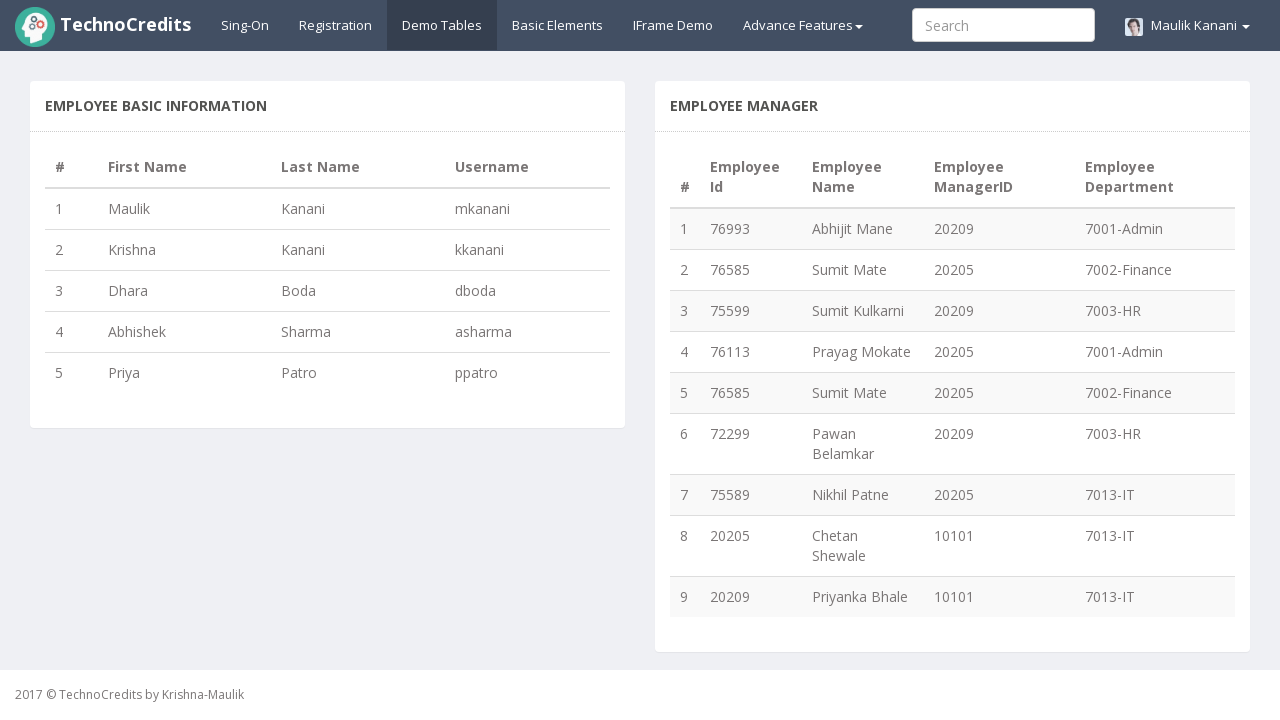

Retrieved first name from row 2: 'Krishna'
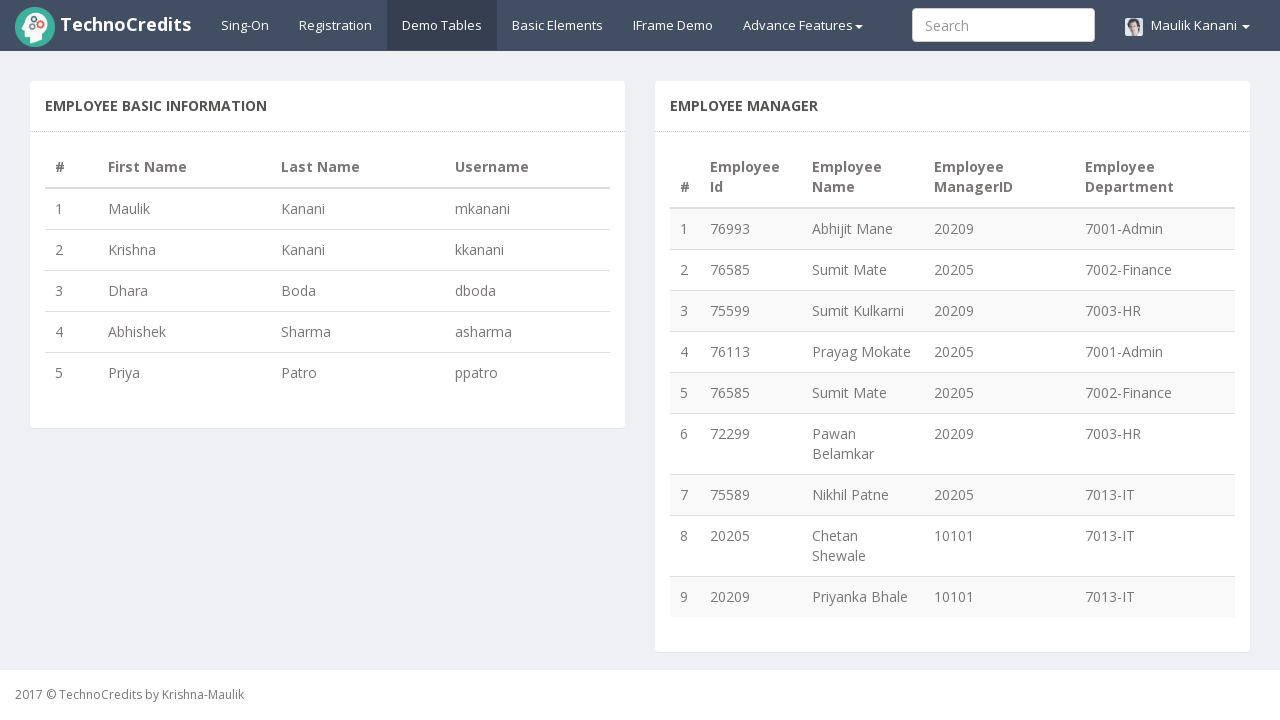

Retrieved last name from row 2: 'Kanani'
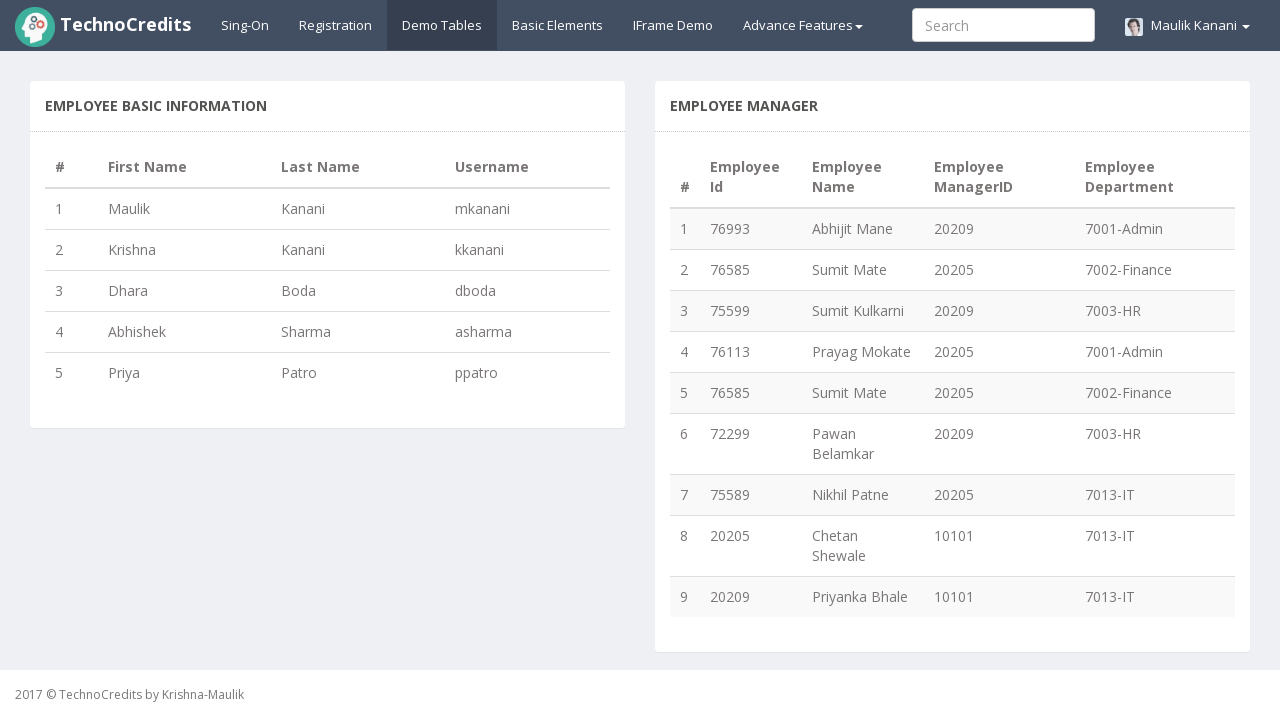

Retrieved actual username from row 2: 'kkanani'
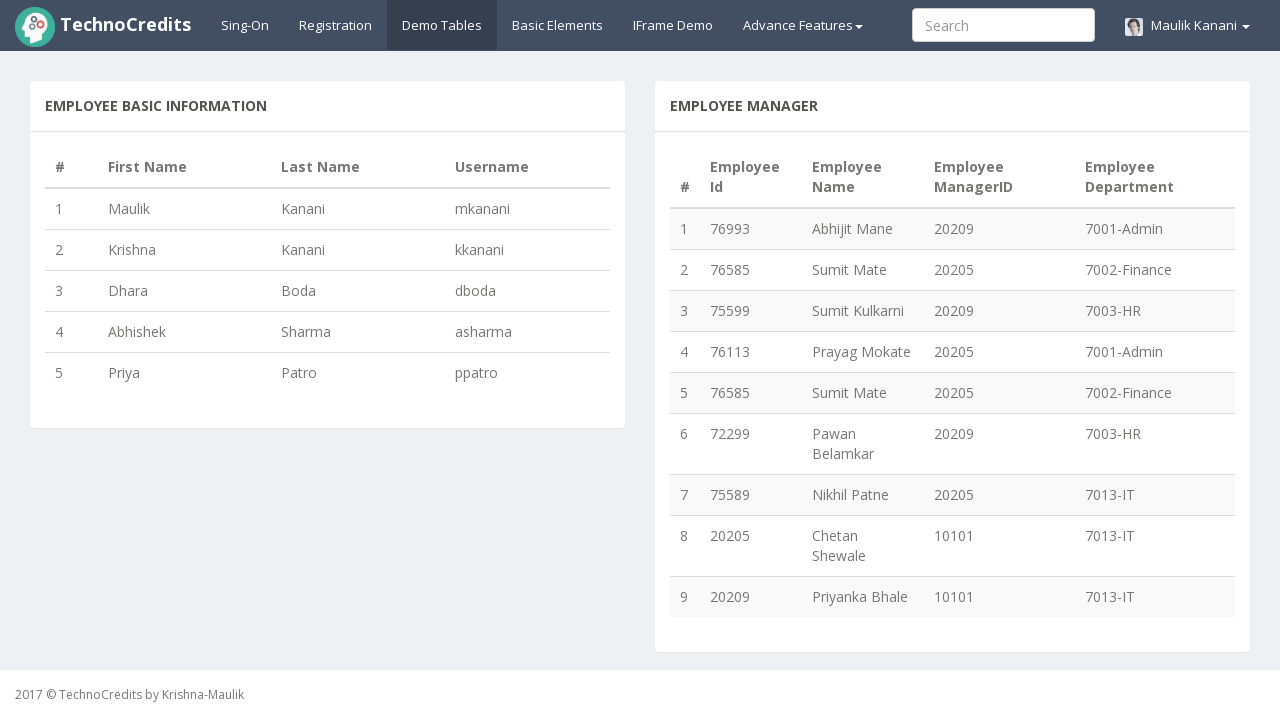

Calculated expected username for row 2: 'kkanani'
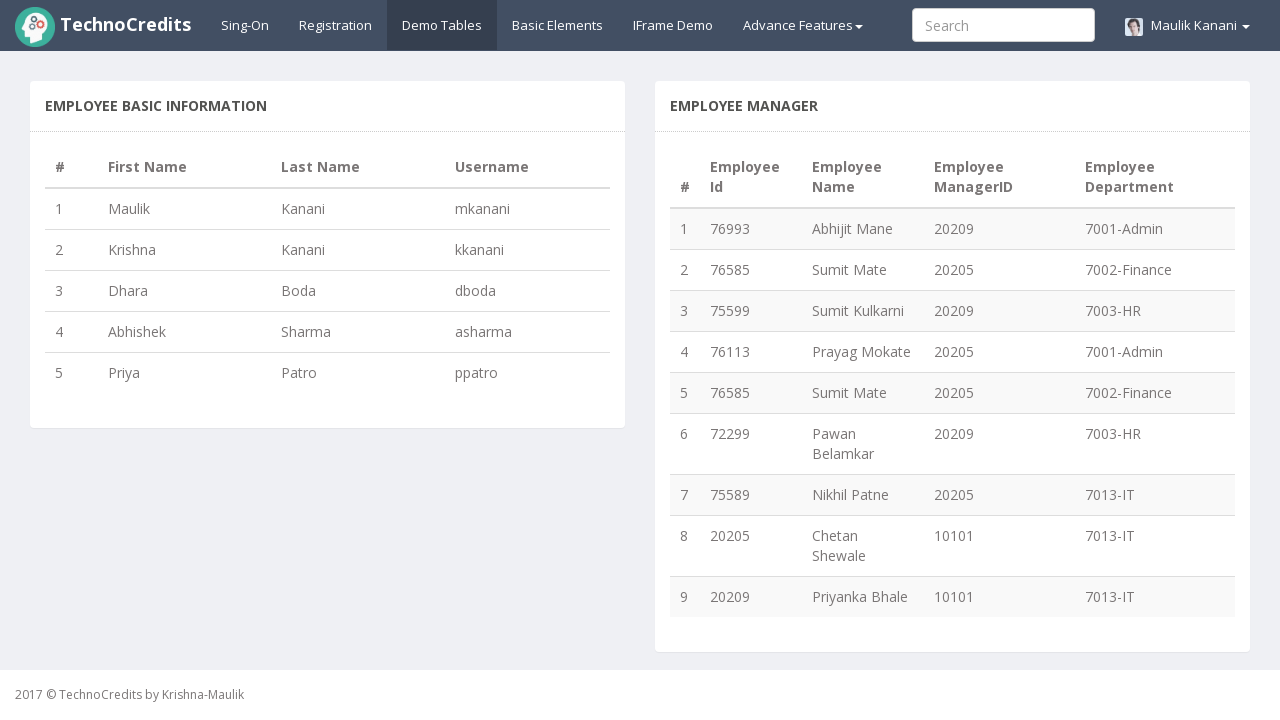

Verified username in row 2 matches expected format: 'kkanani'
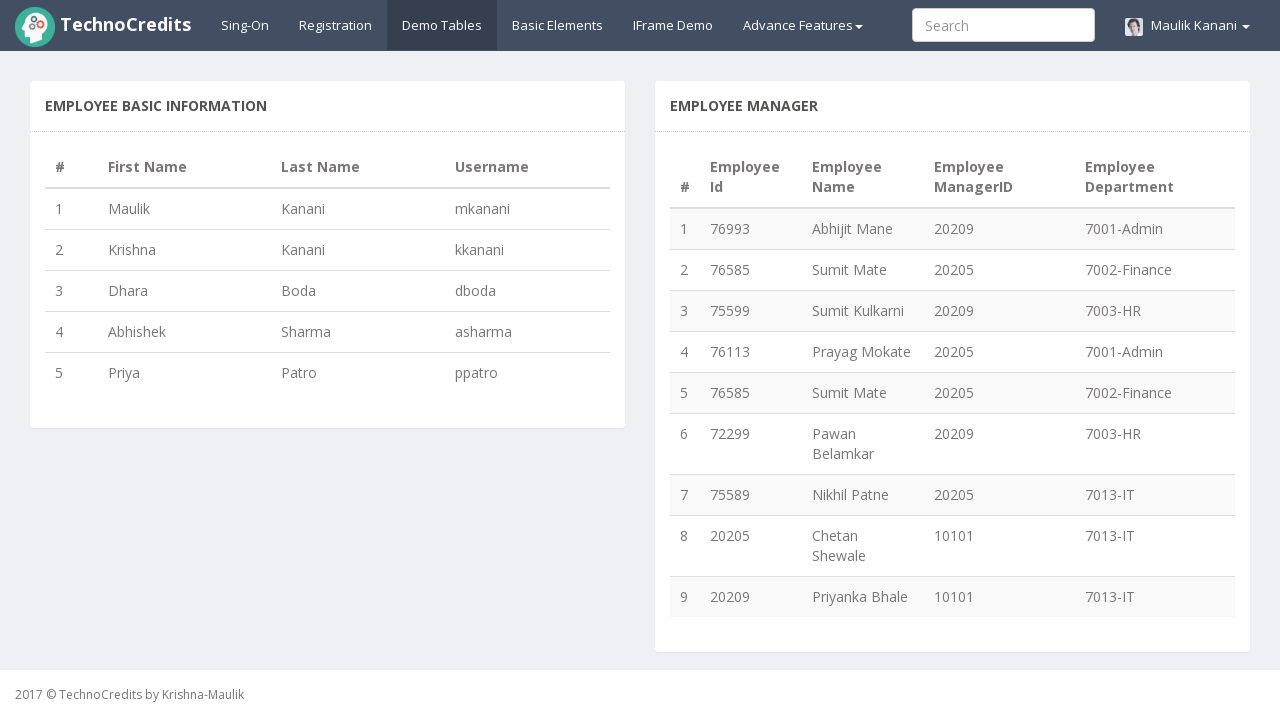

Retrieved first name from row 3: 'Dhara'
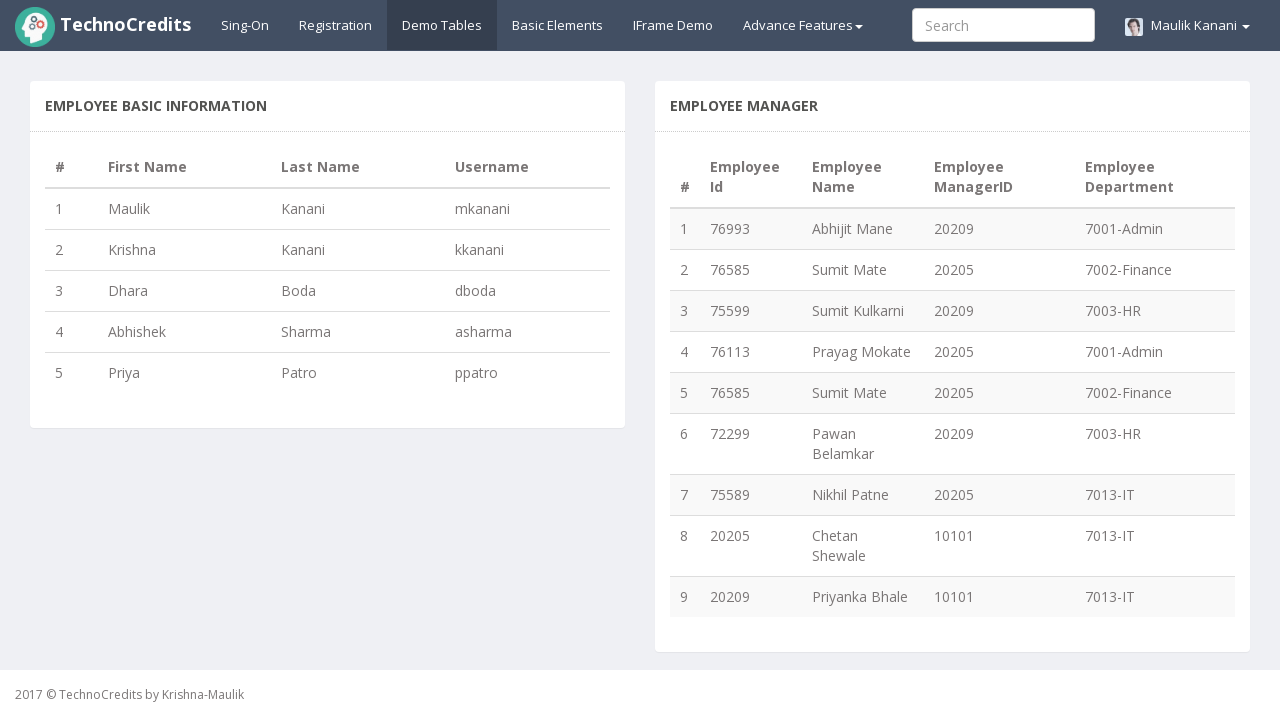

Retrieved last name from row 3: 'Boda'
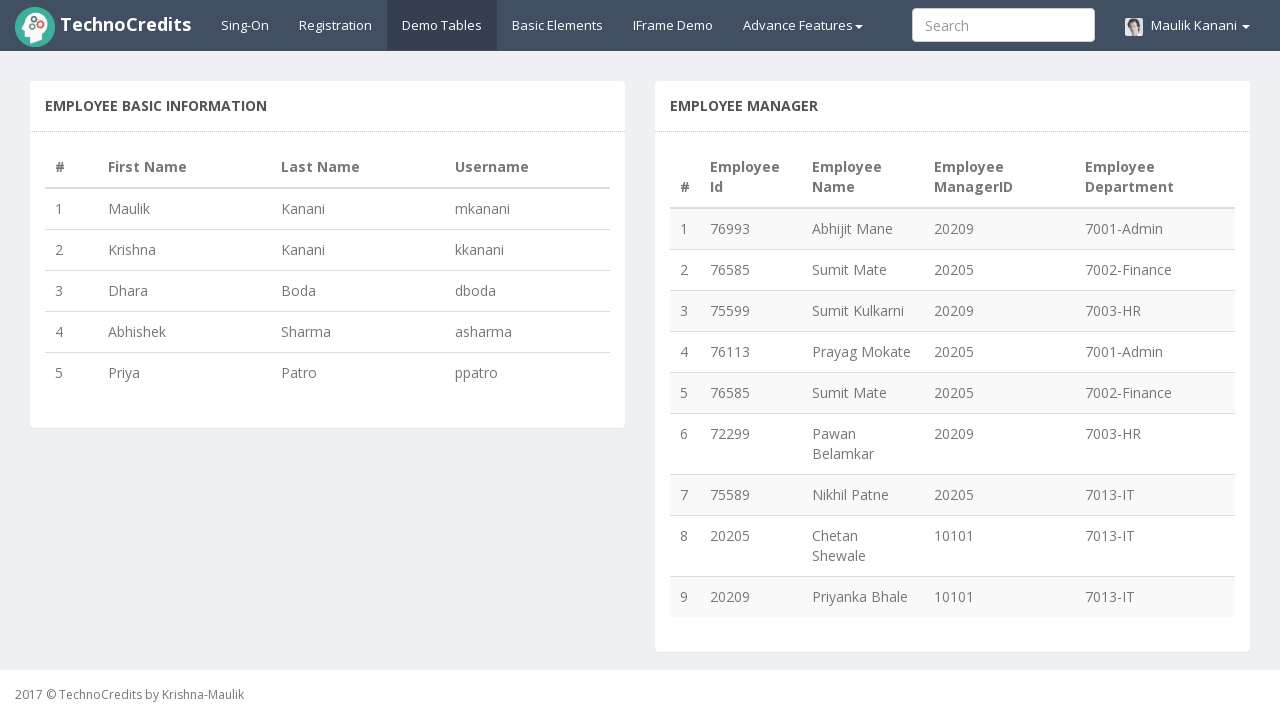

Retrieved actual username from row 3: 'dboda'
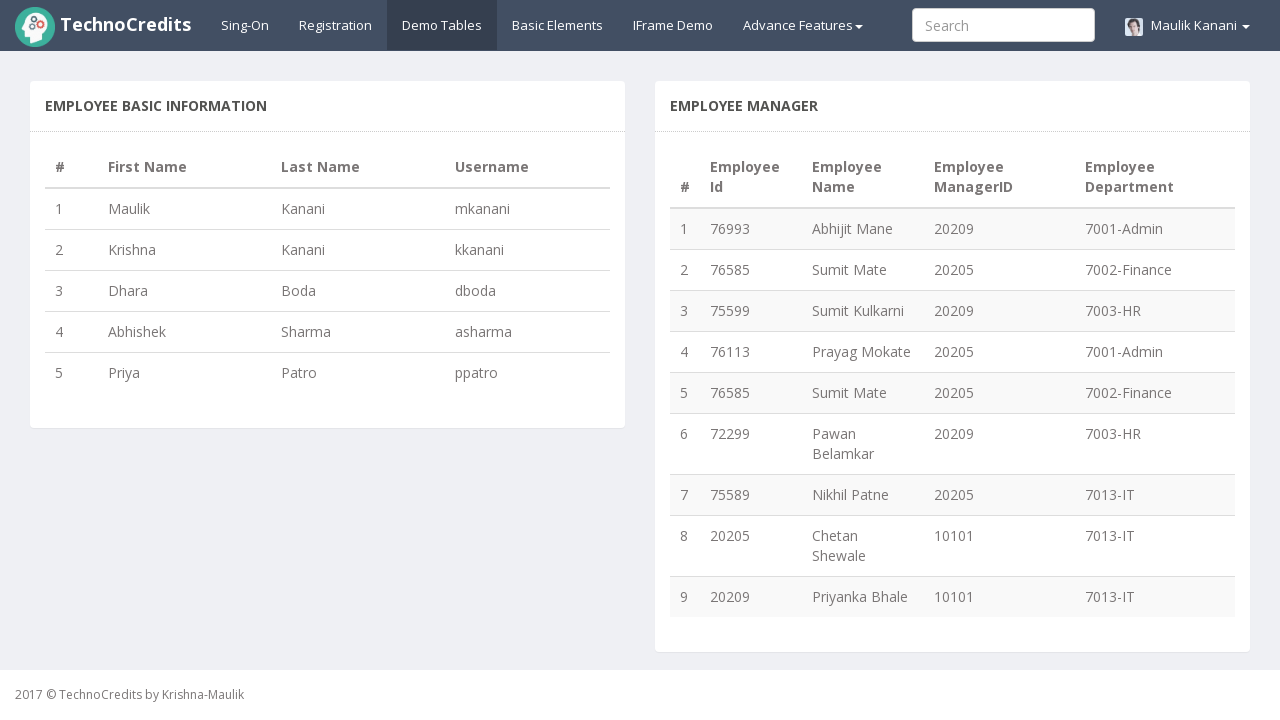

Calculated expected username for row 3: 'dboda'
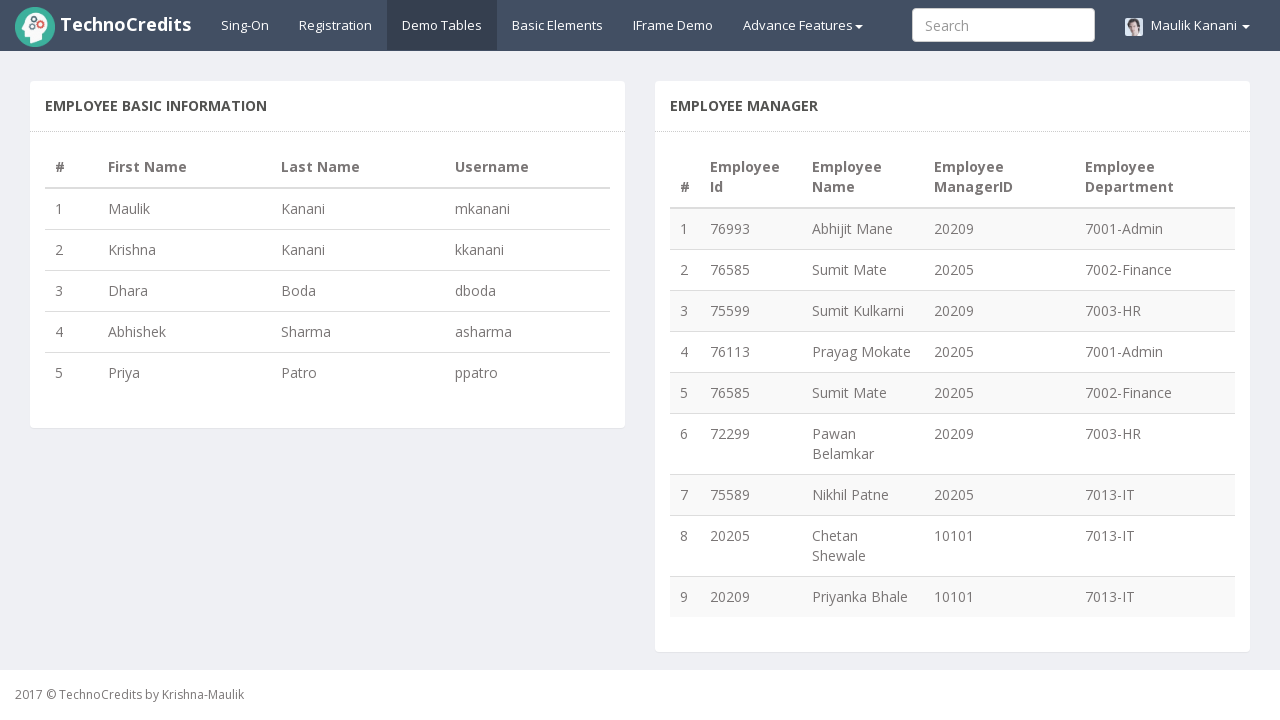

Verified username in row 3 matches expected format: 'dboda'
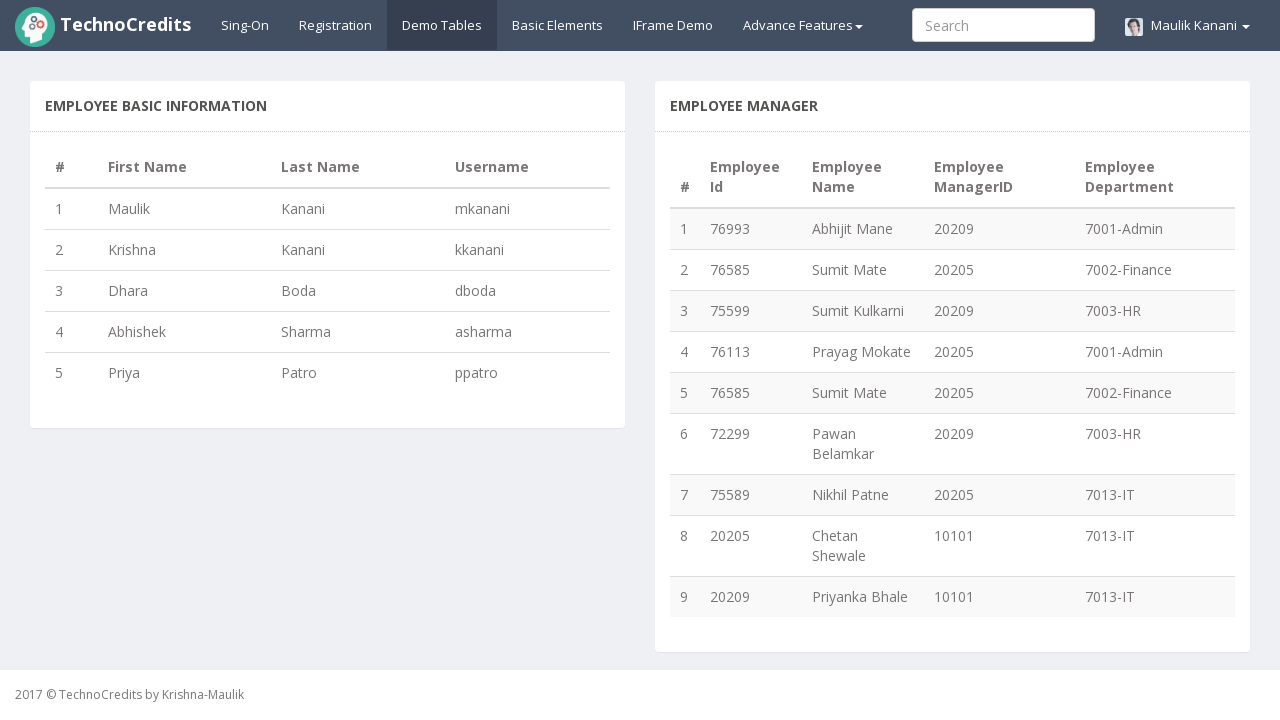

Retrieved first name from row 4: 'Abhishek'
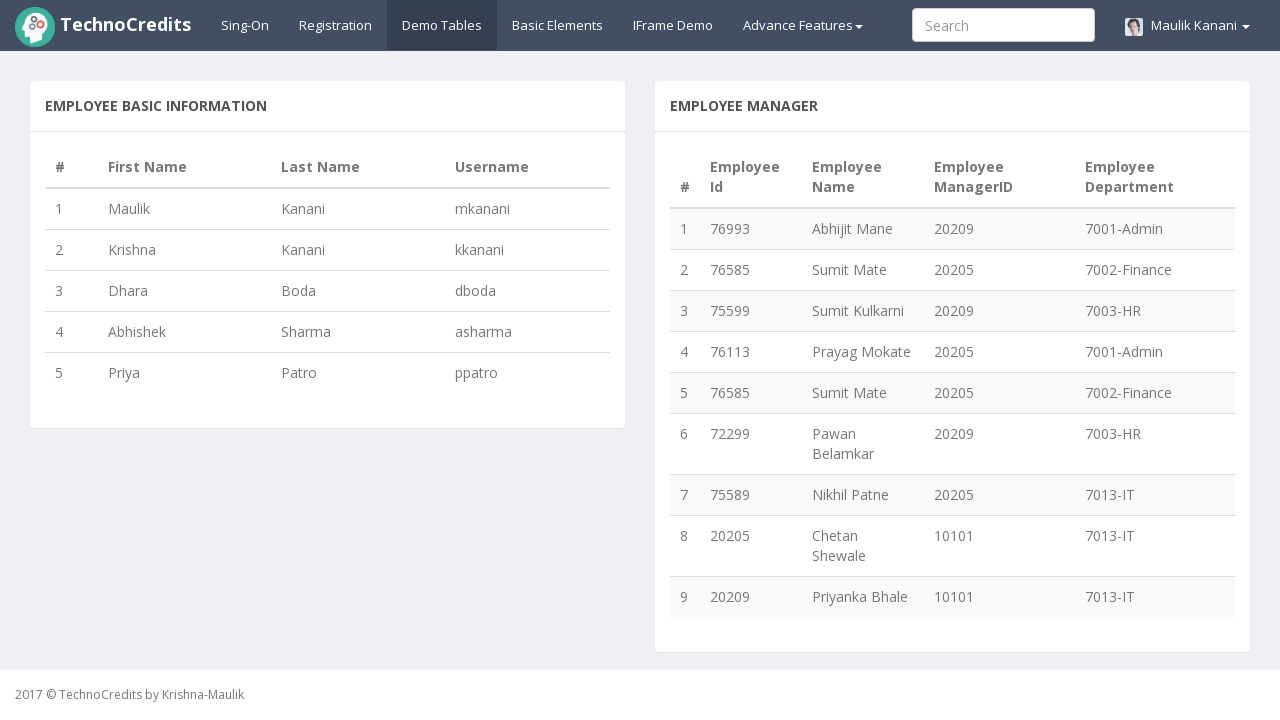

Retrieved last name from row 4: 'Sharma'
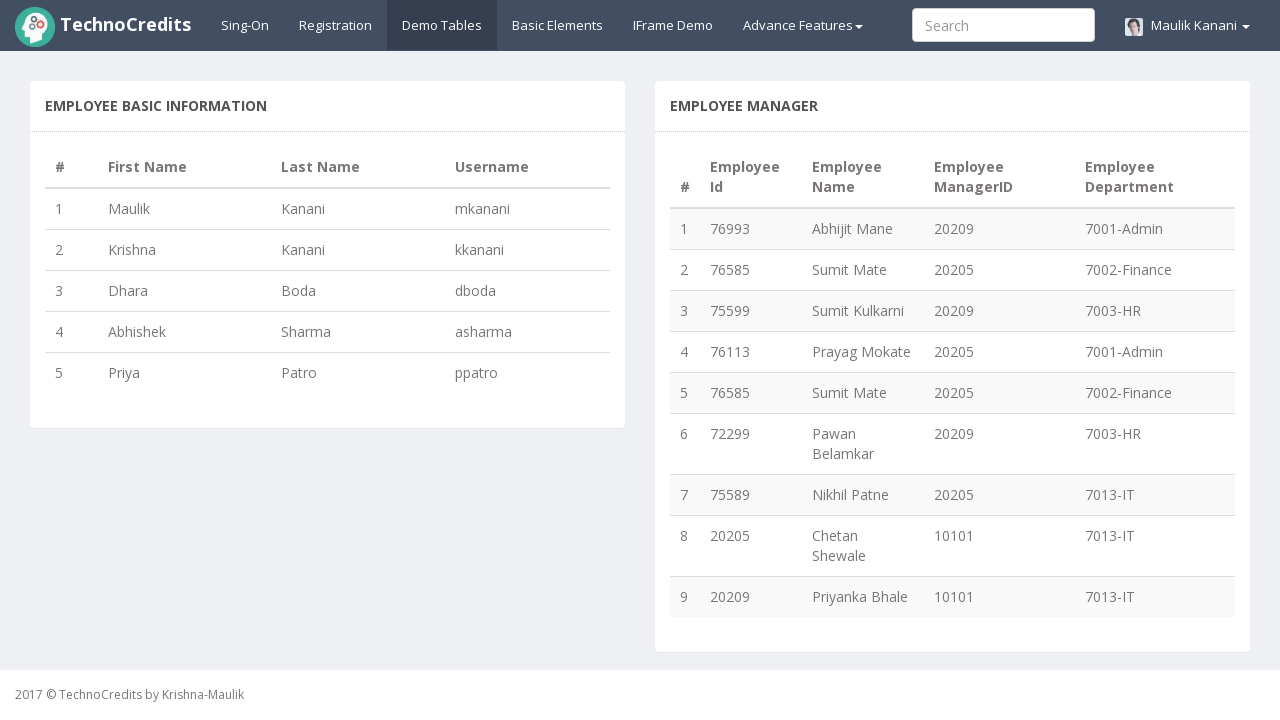

Retrieved actual username from row 4: 'asharma'
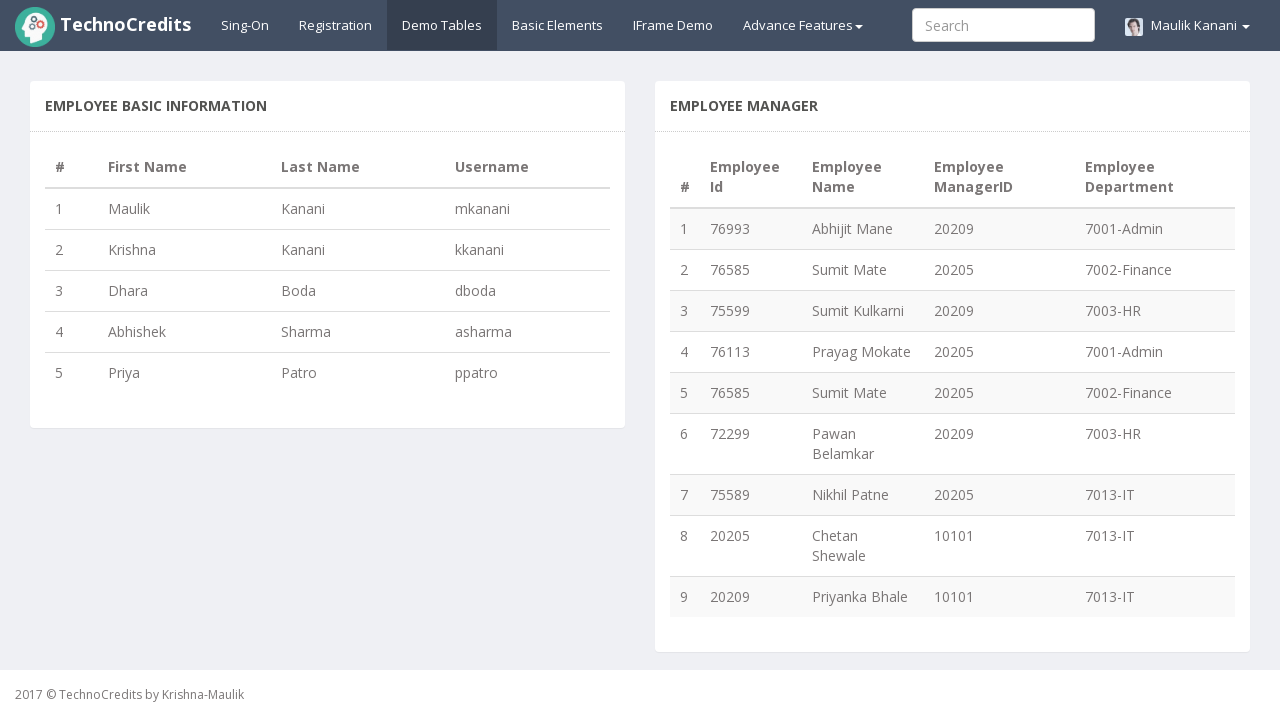

Calculated expected username for row 4: 'asharma'
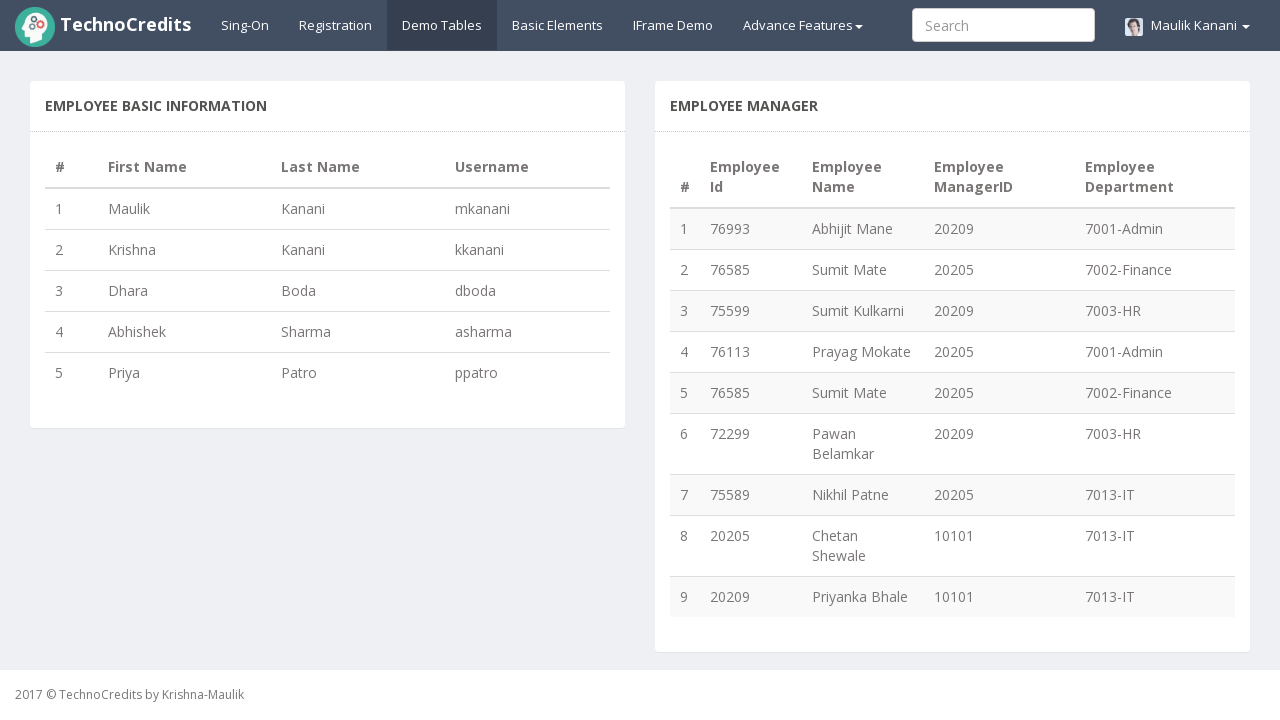

Verified username in row 4 matches expected format: 'asharma'
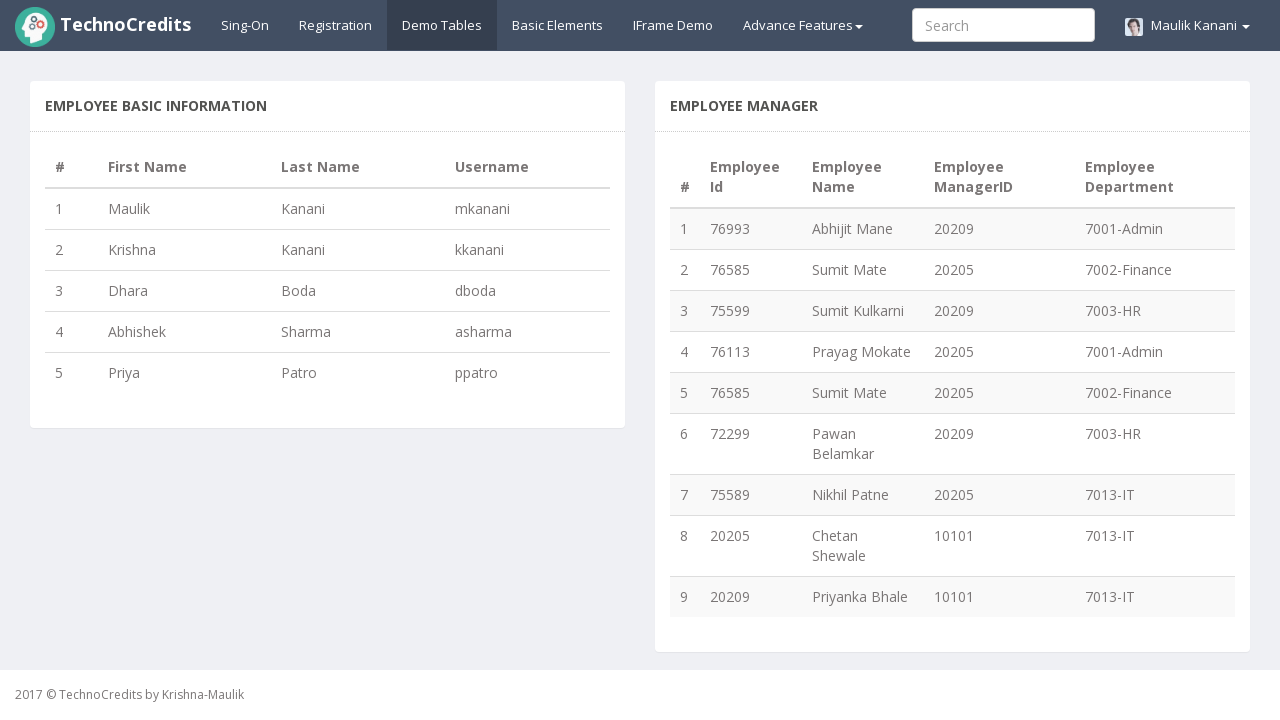

Retrieved first name from row 5: 'Priya'
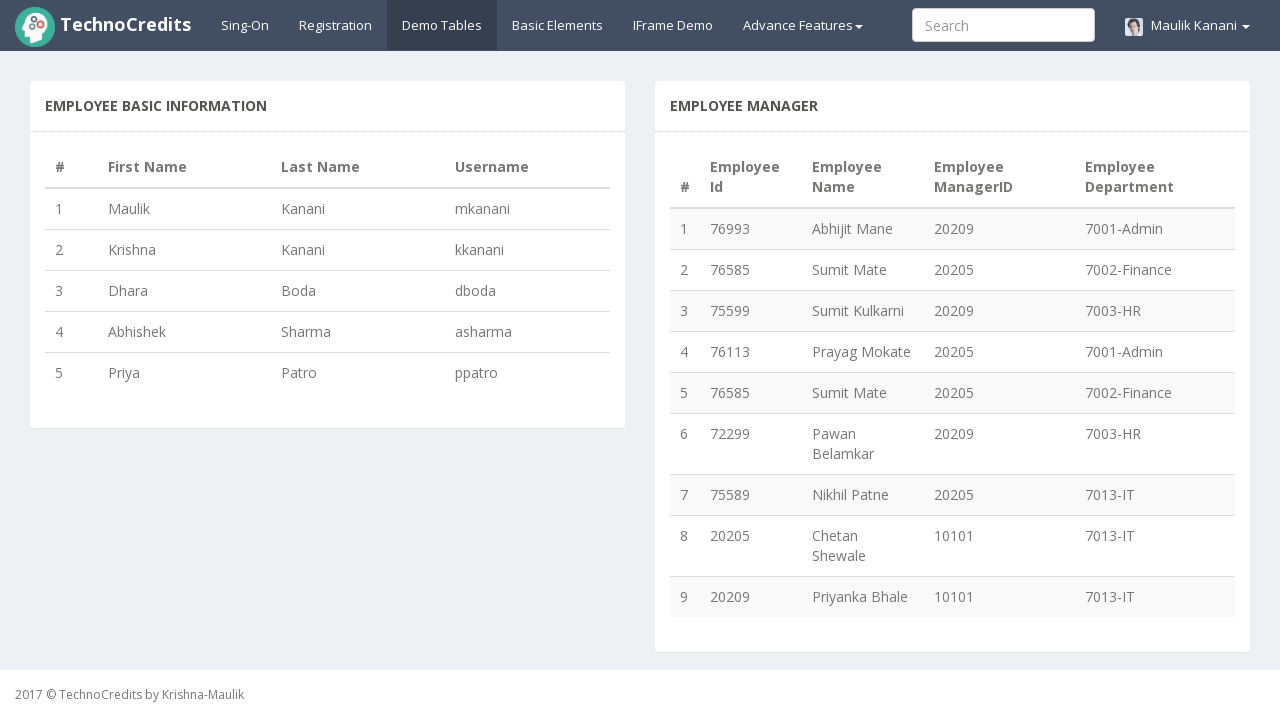

Retrieved last name from row 5: 'Patro'
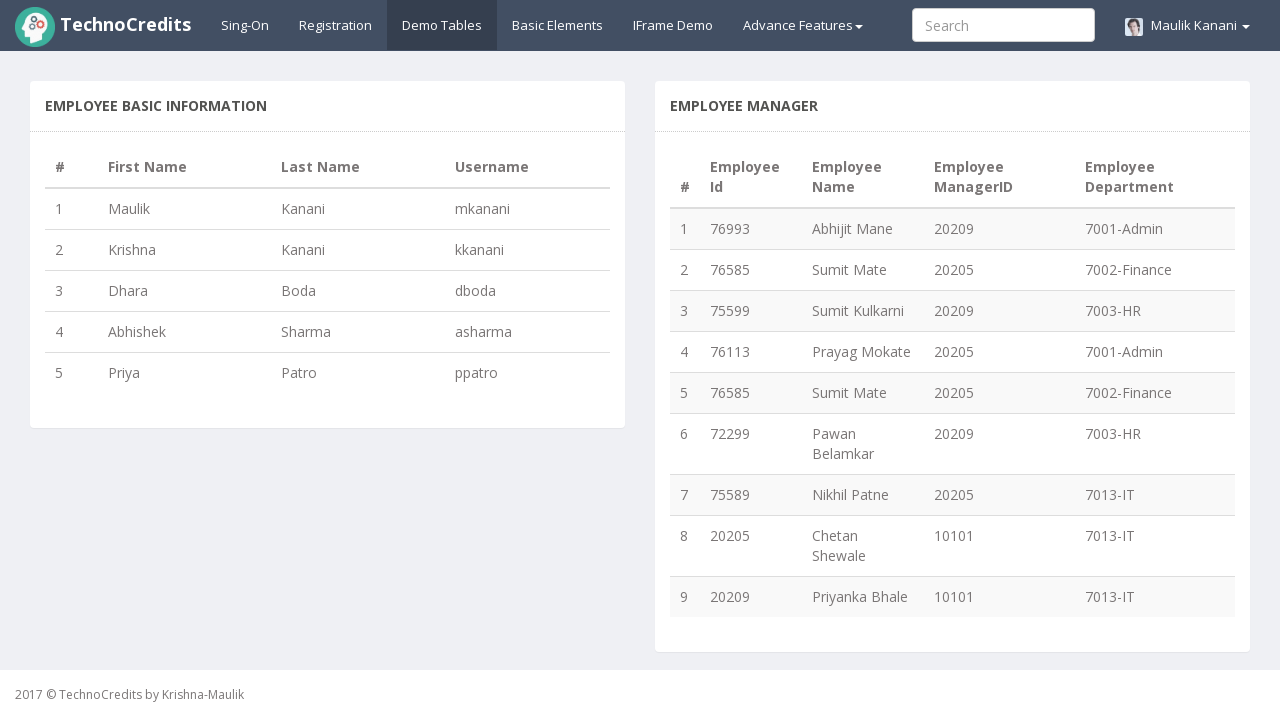

Retrieved actual username from row 5: 'ppatro'
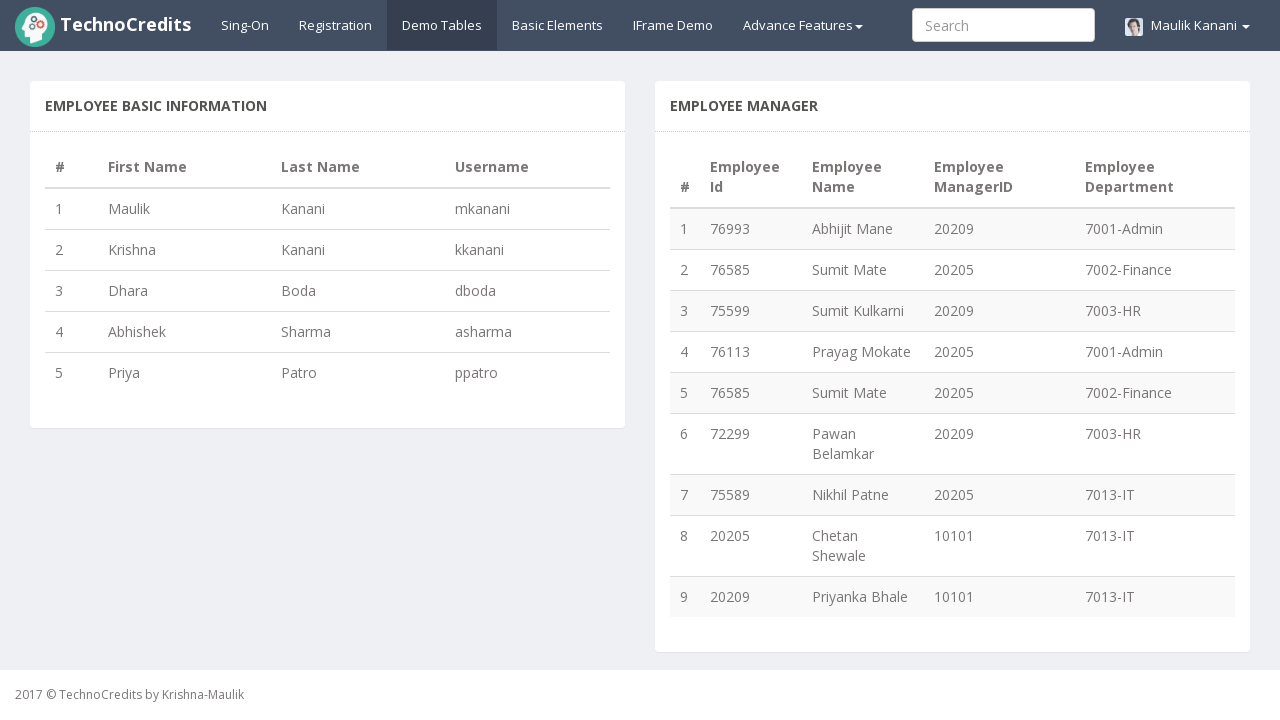

Calculated expected username for row 5: 'ppatro'
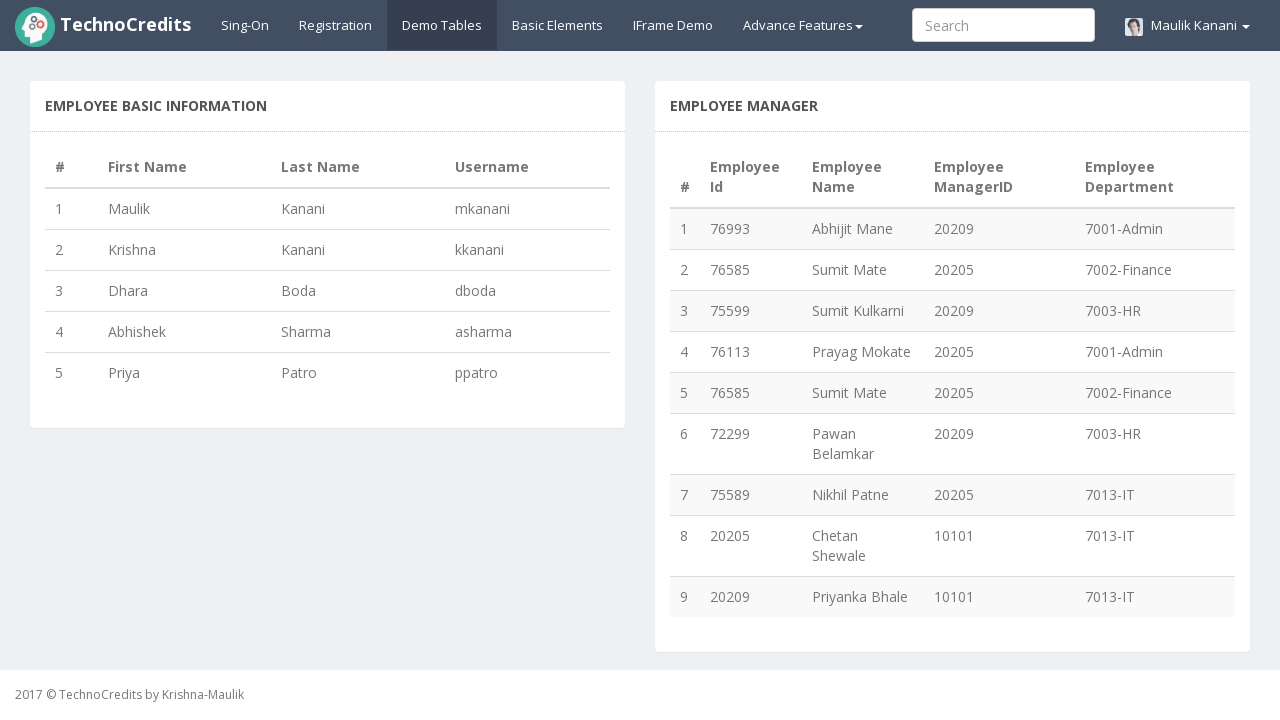

Verified username in row 5 matches expected format: 'ppatro'
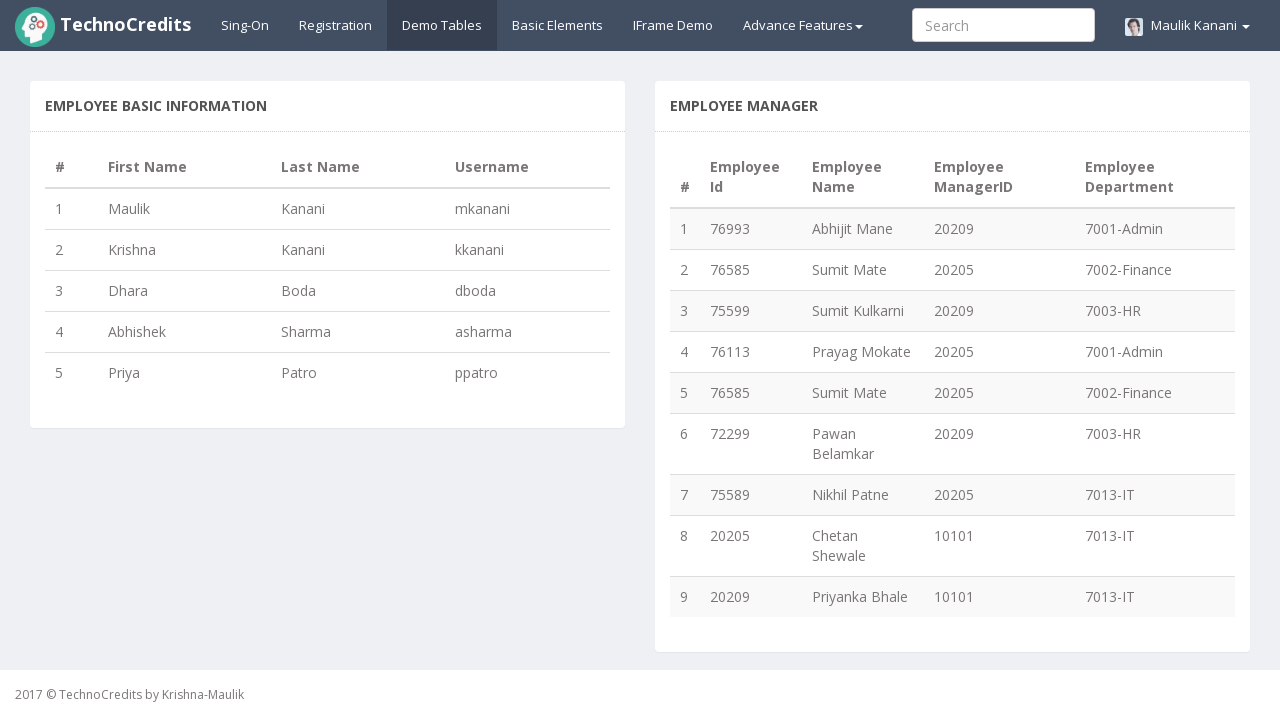

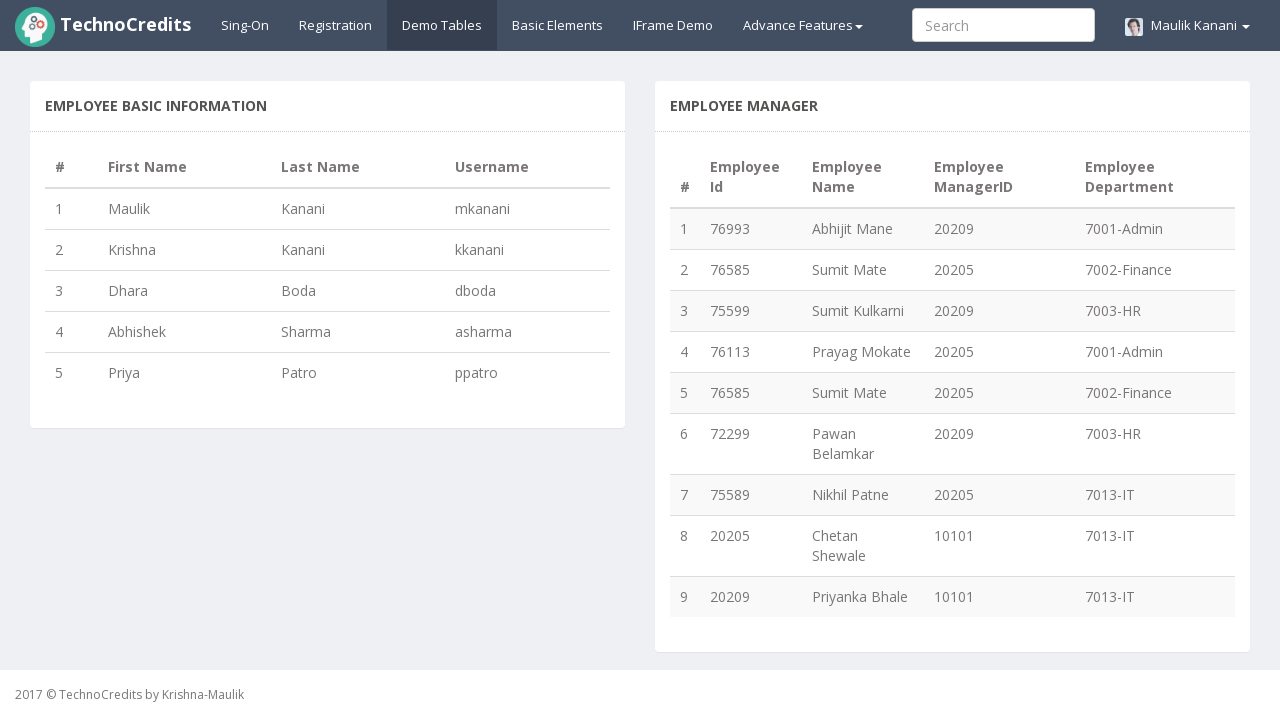